Tests clicking on the checkbox in the dynamic controls page

Starting URL: https://the-internet.herokuapp.com/dynamic_controls

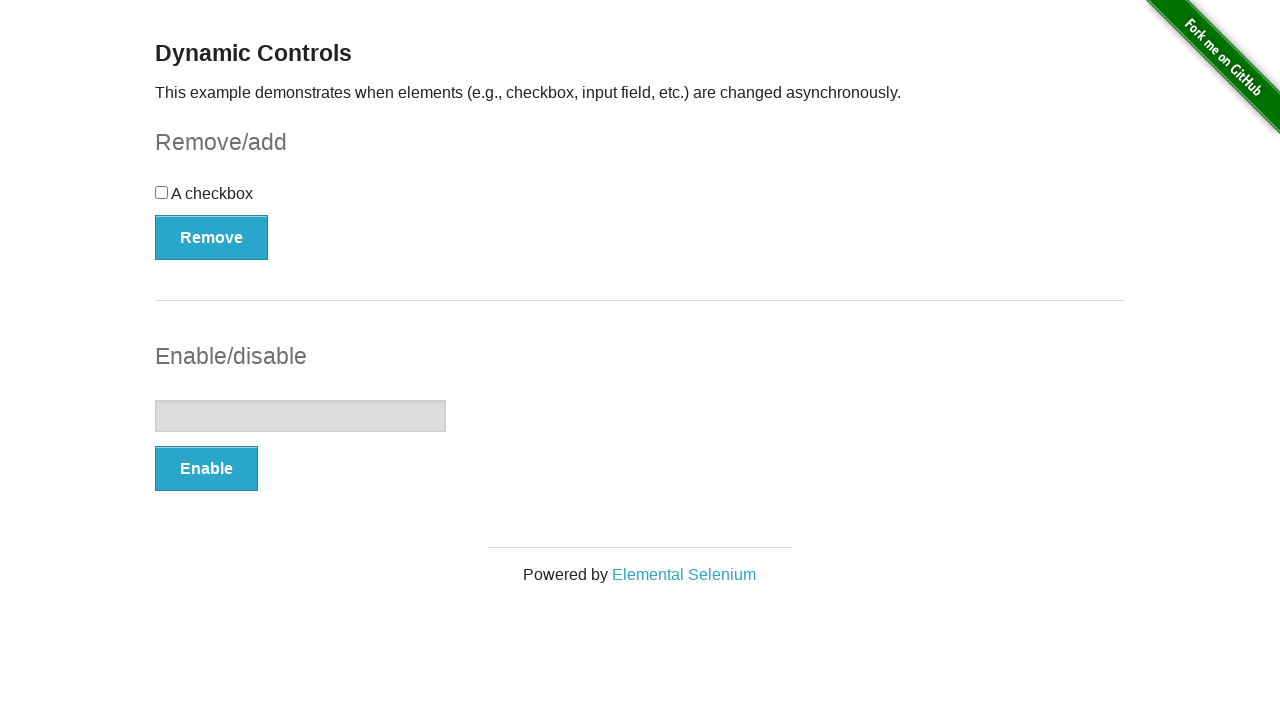

Navigated to dynamic controls page
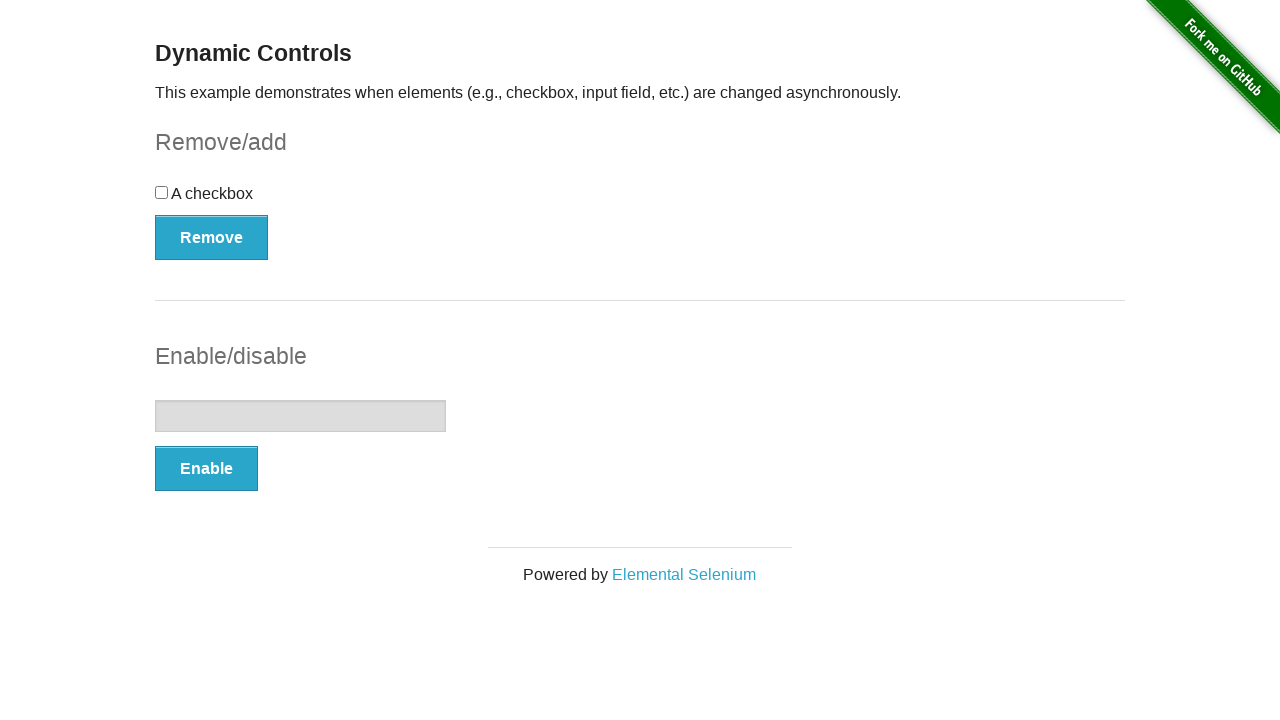

Clicked on the checkbox in dynamic controls at (162, 192) on #checkbox input[type='checkbox']
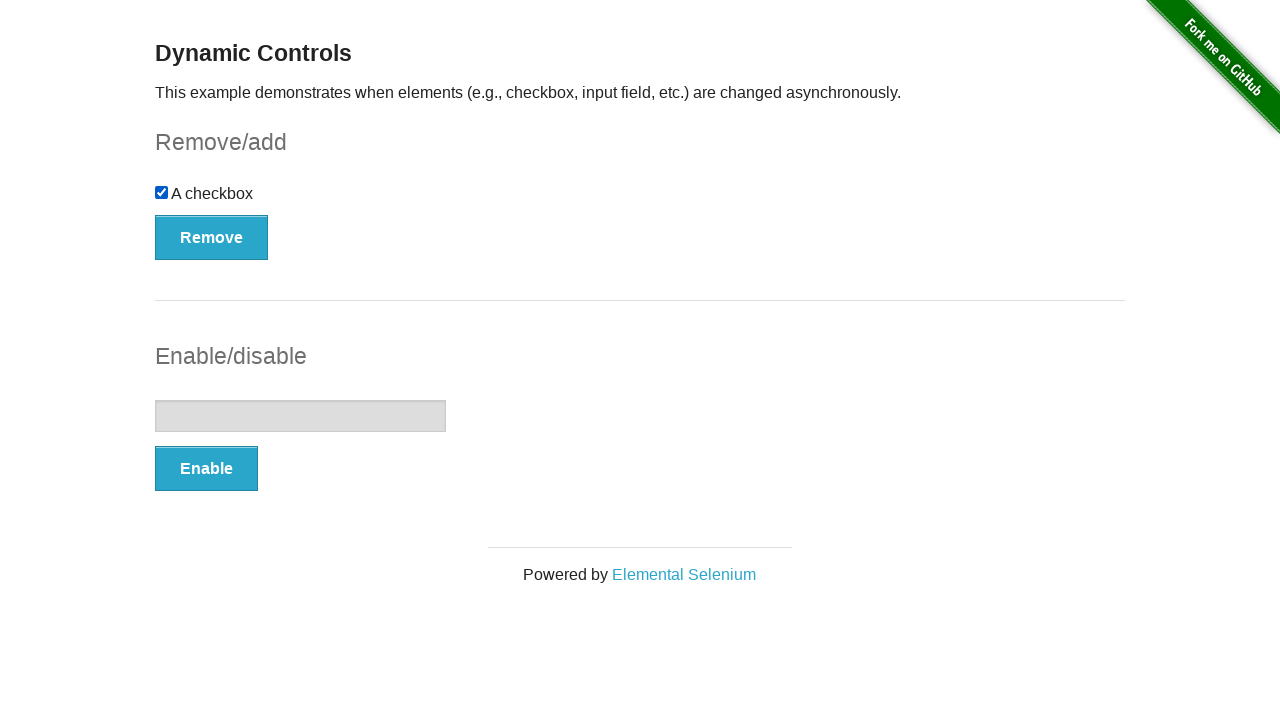

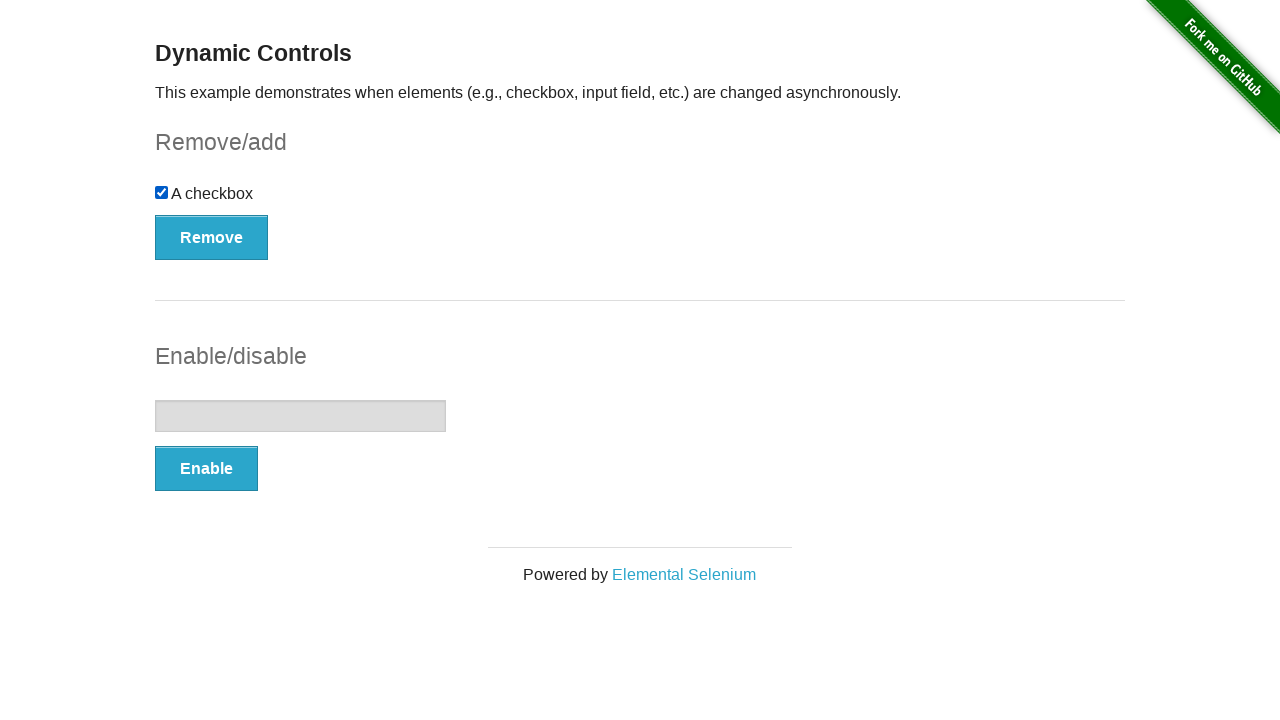